Tests Multiple Windows functionality by opening a new window and switching between them

Starting URL: https://the-internet.herokuapp.com/

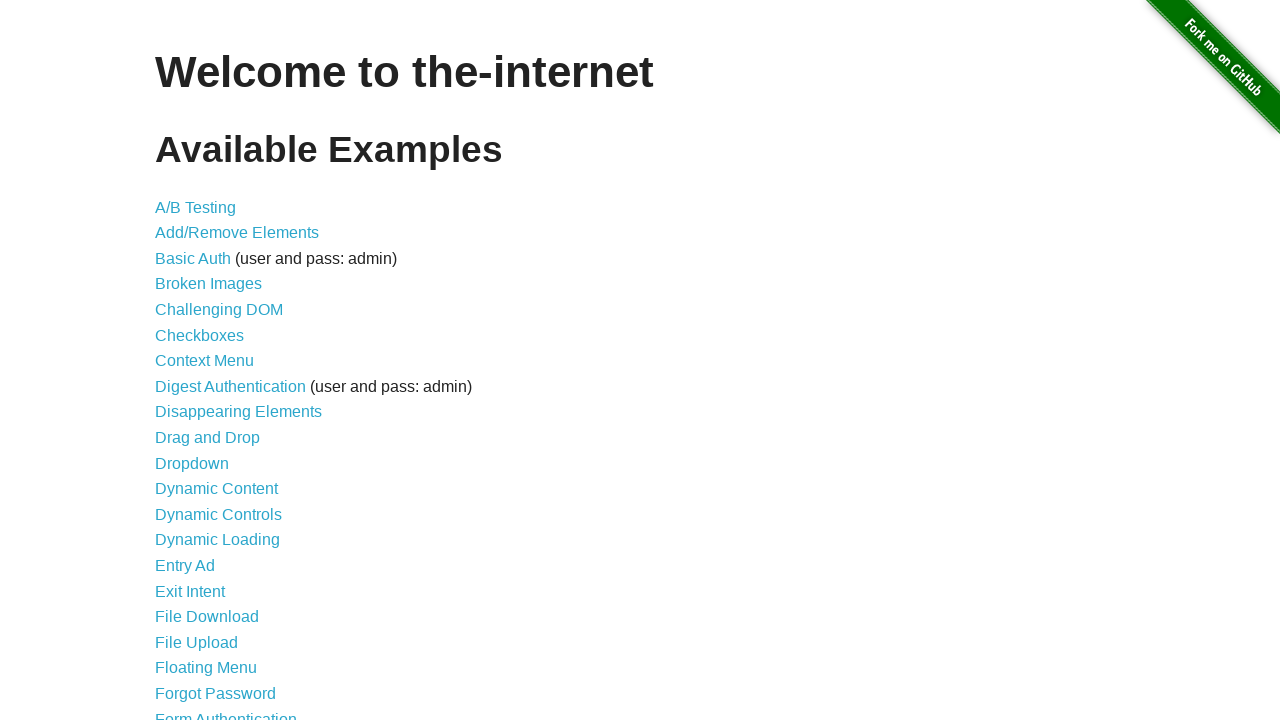

Clicked on Multiple Windows link at (218, 369) on xpath=//*[@id='content']/ul/li[33]/a
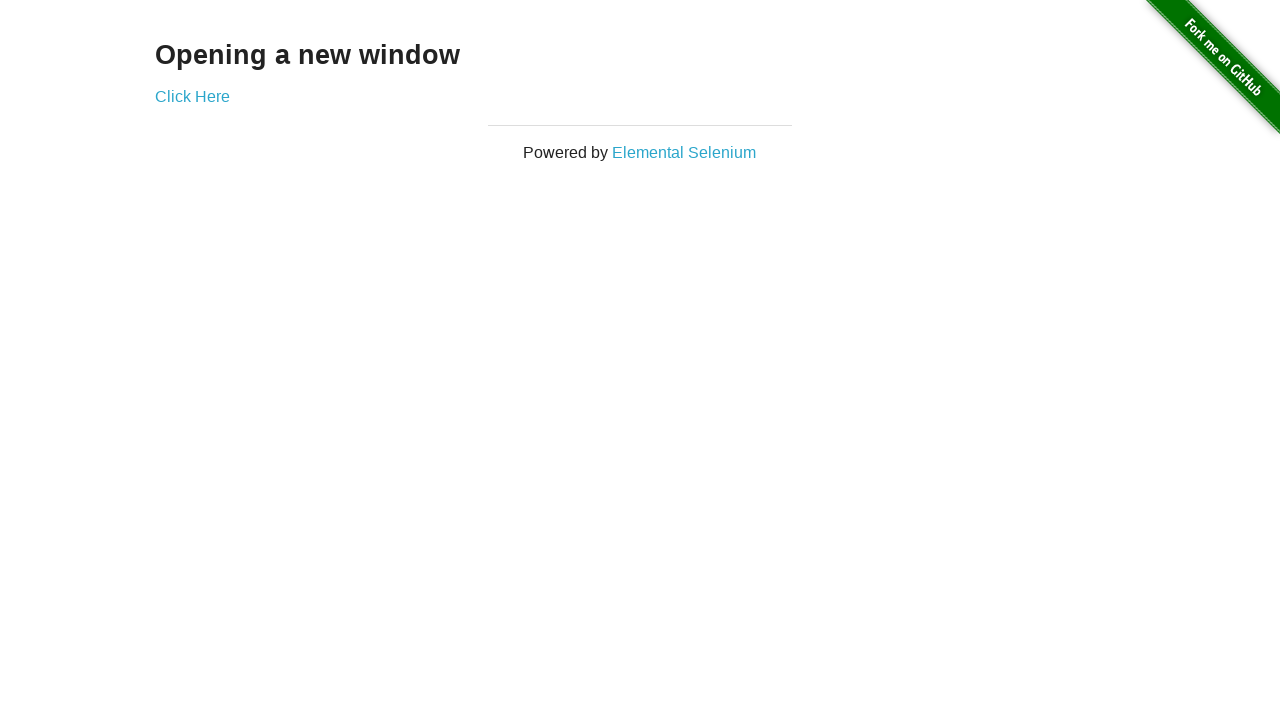

Clicked link to open new window at (192, 96) on xpath=//*[@id='content']/div/a
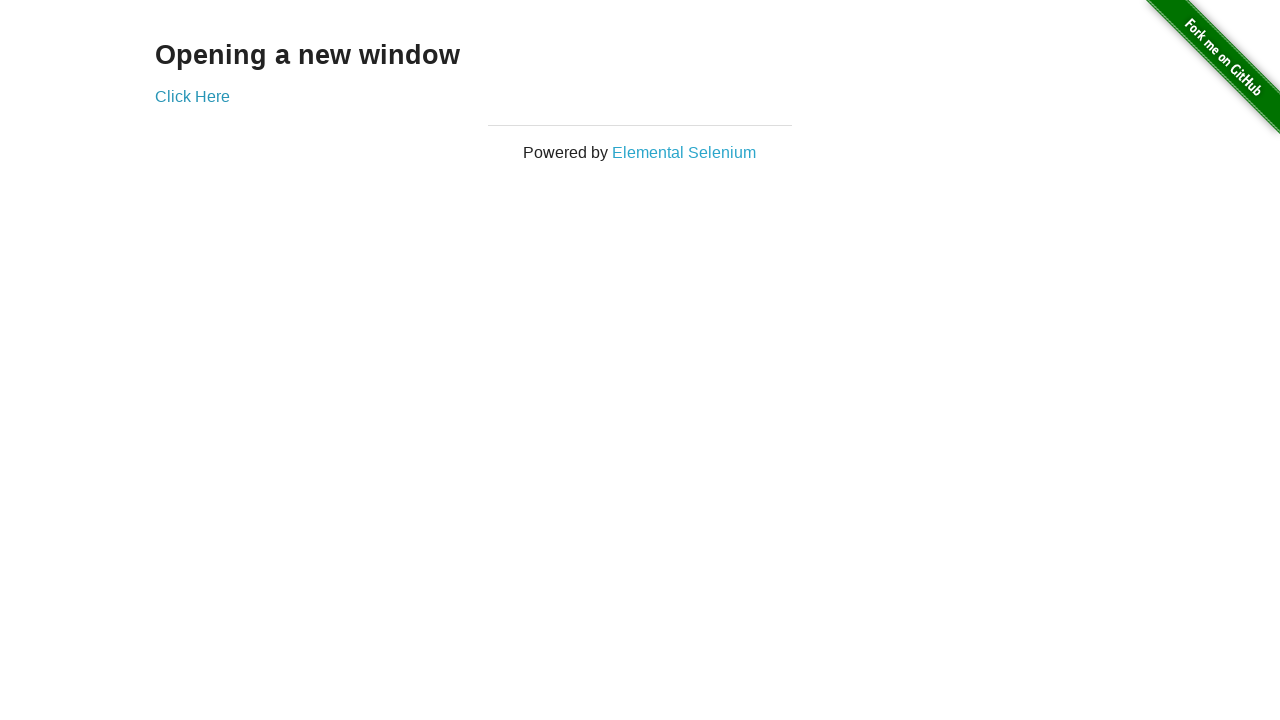

New window opened and captured
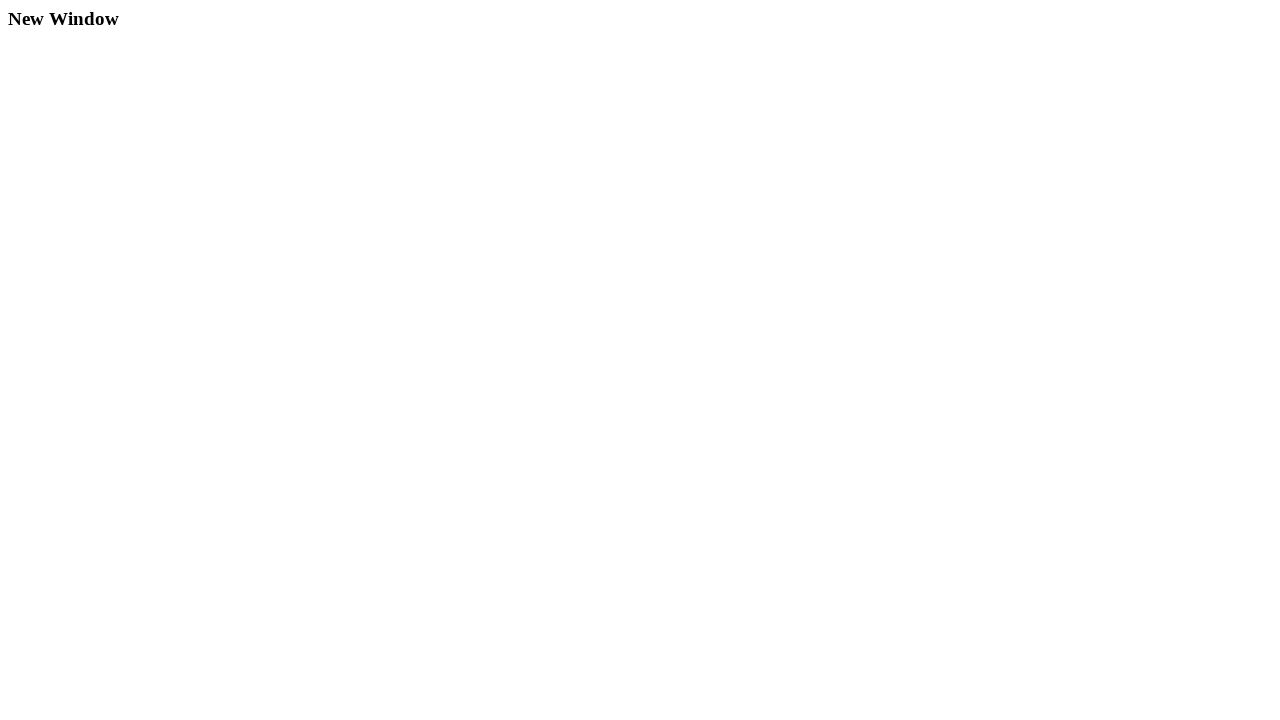

New window loaded and h3 element found
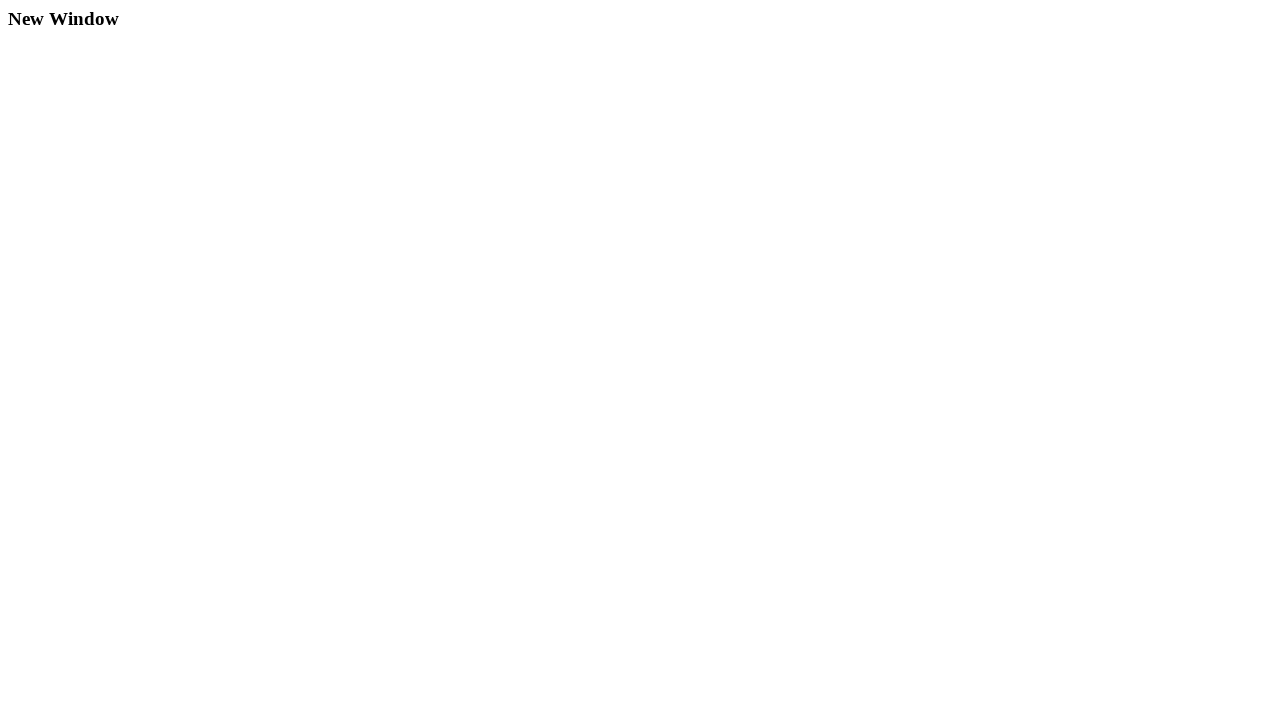

Closed new window
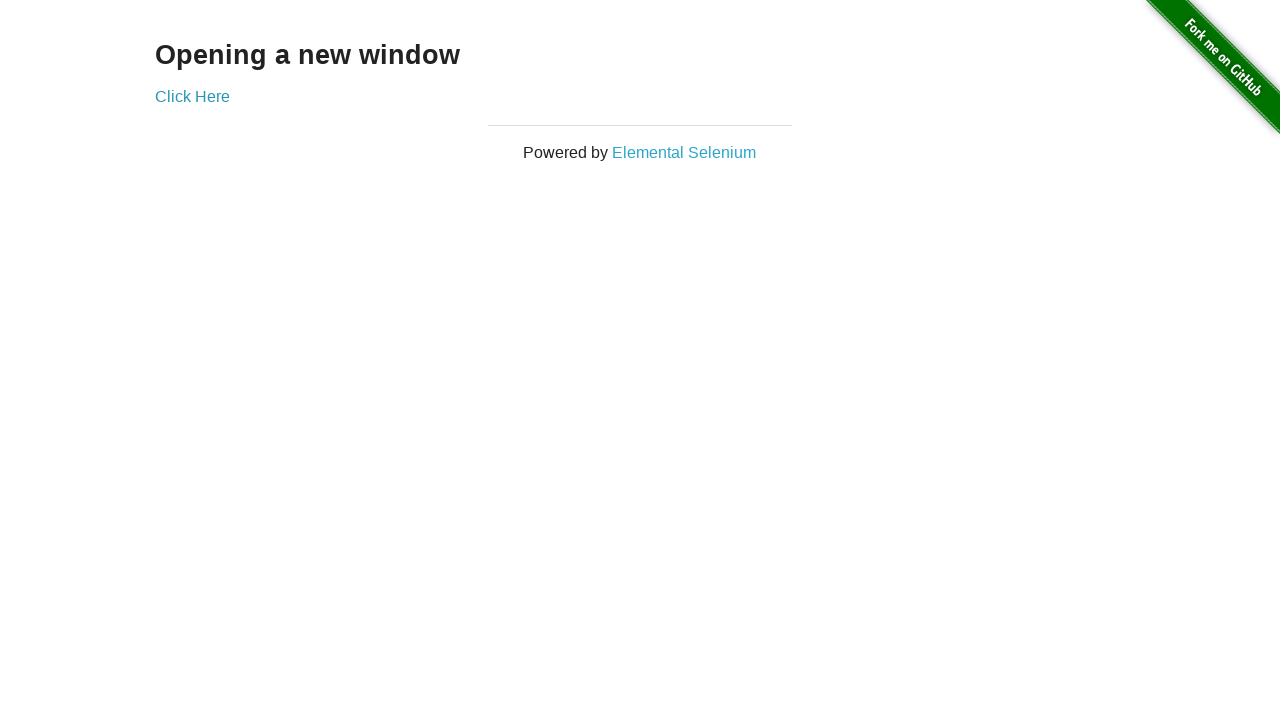

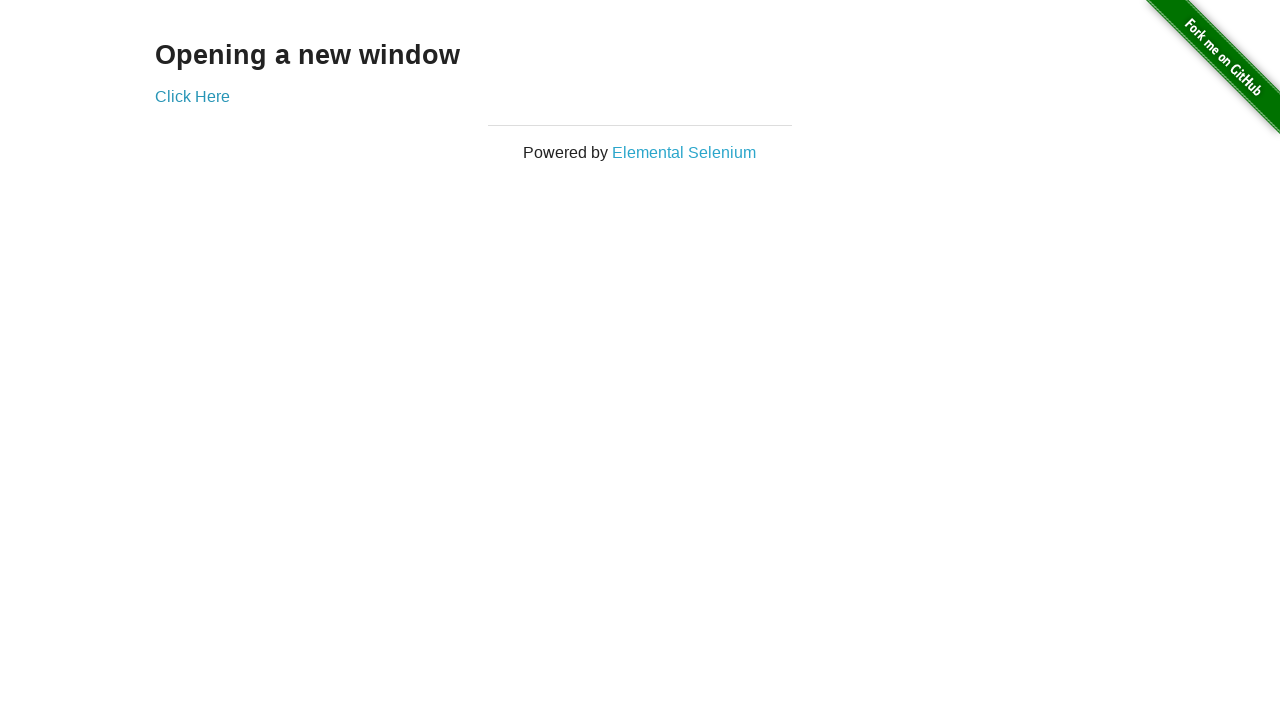